Tests the ability to unselect a checkbox by clicking on it if it's already selected, then verifies it becomes unselected

Starting URL: https://the-internet.herokuapp.com/checkboxes

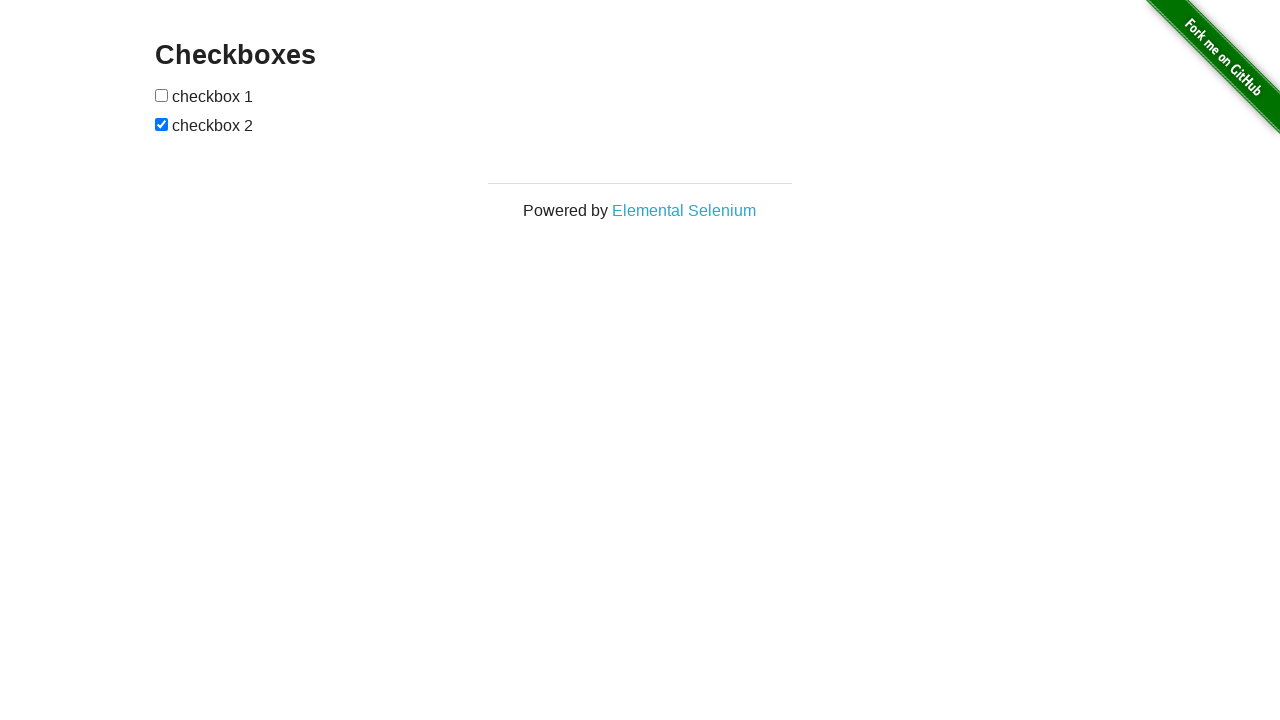

Located the second checkbox in the form
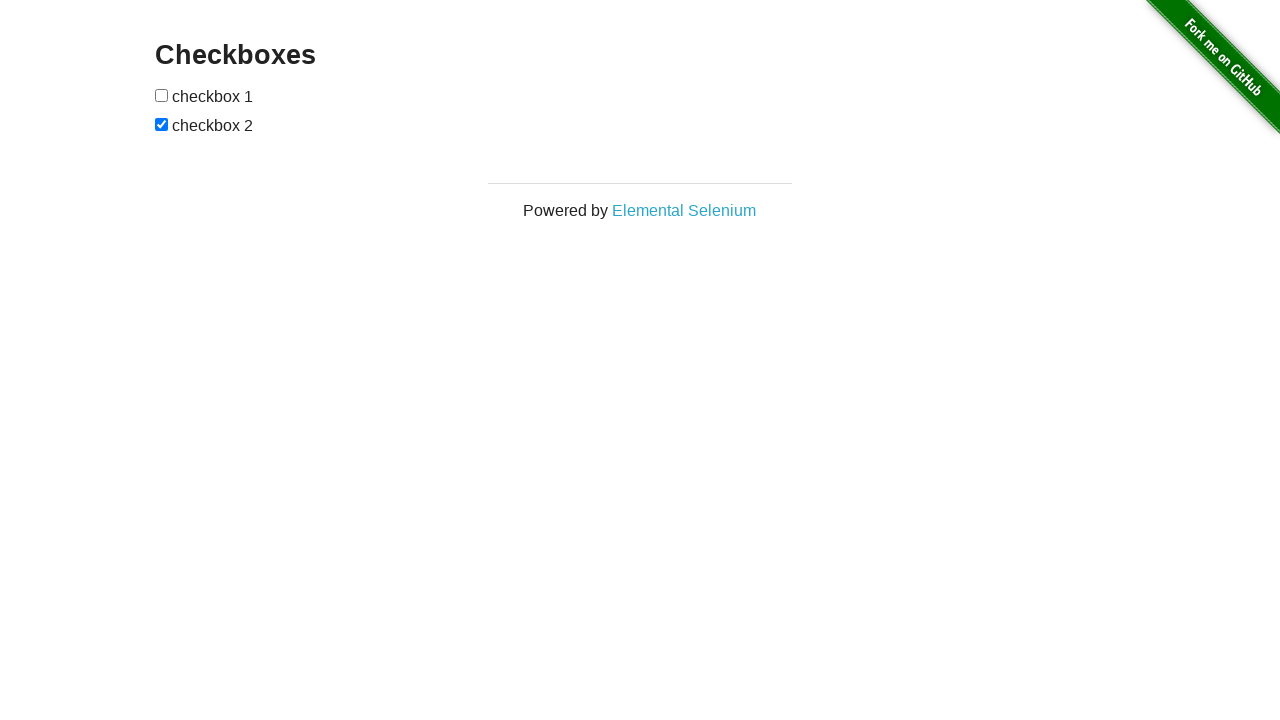

Verified that the second checkbox is currently selected
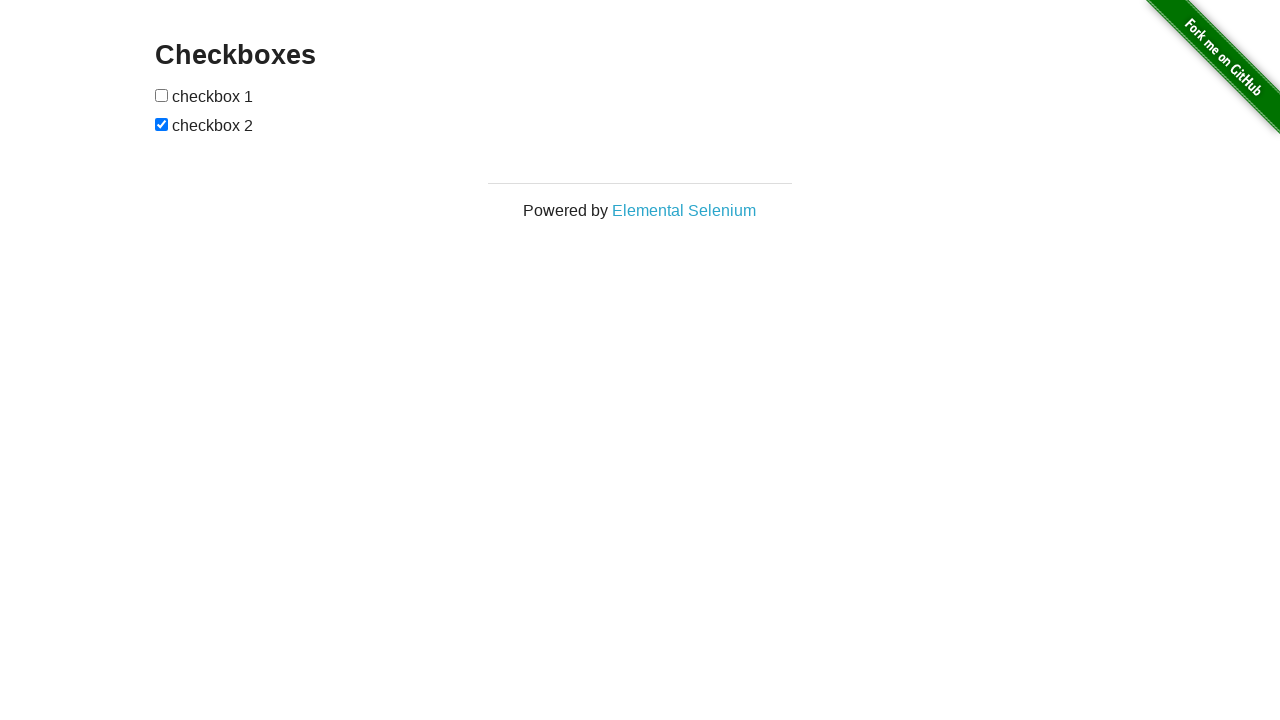

Clicked the second checkbox to unselect it at (162, 124) on xpath=//form[@id='checkboxes']/input[2]
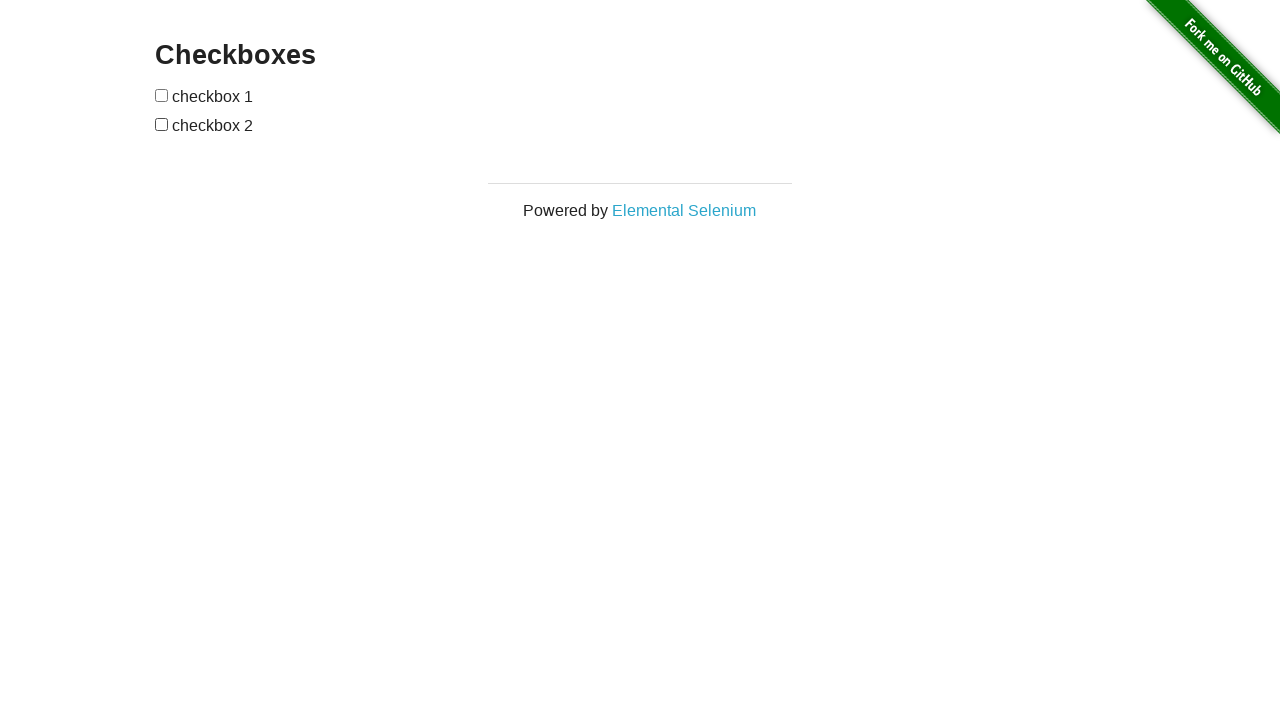

Verified that the second checkbox is now unselected
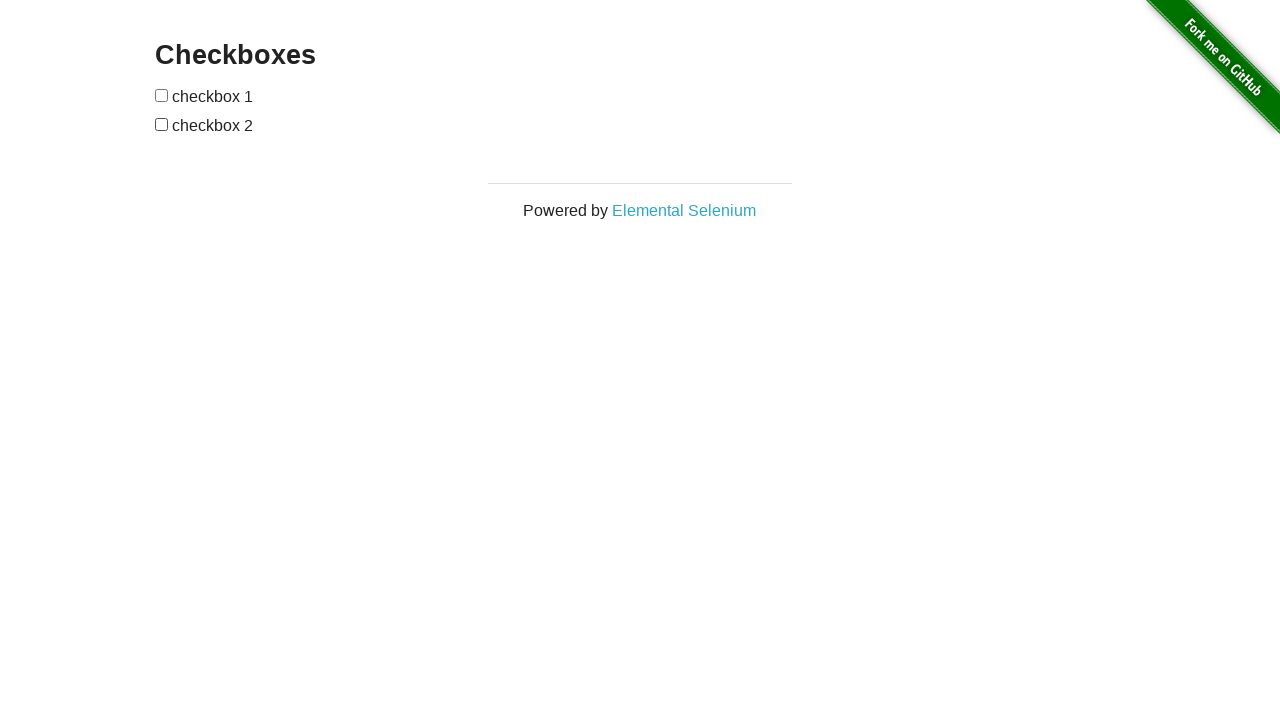

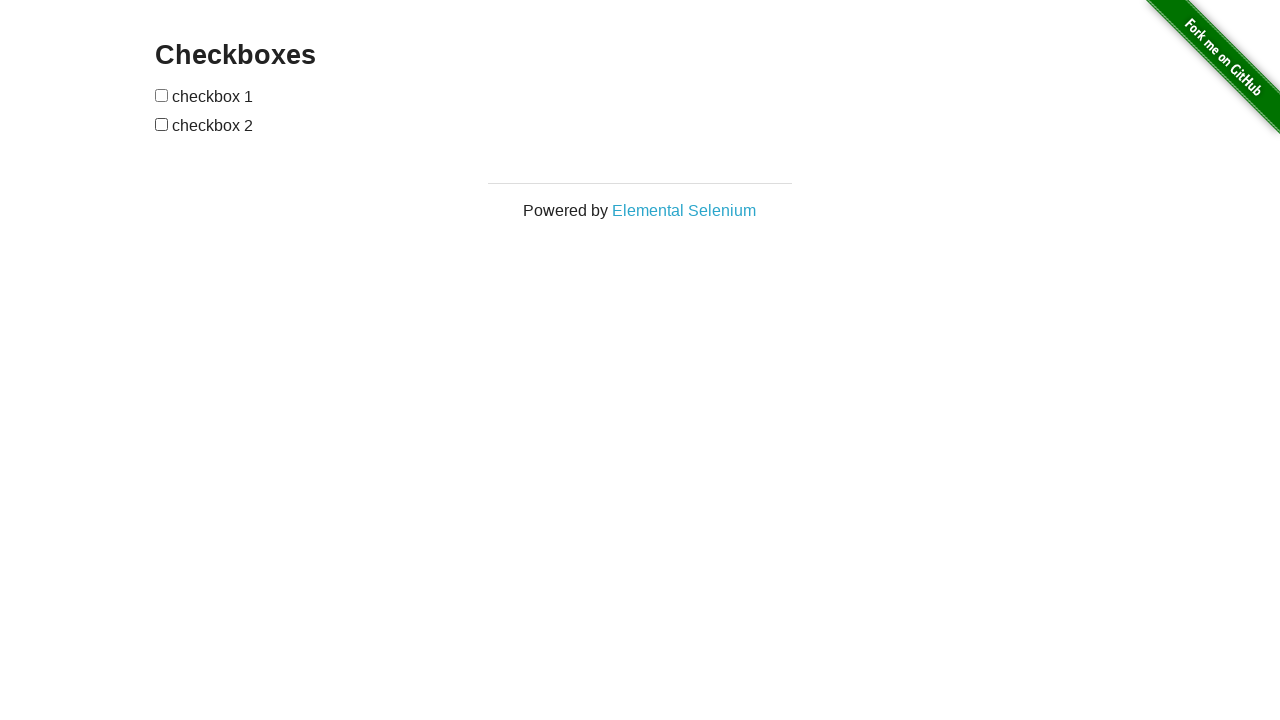